Creates a temporary email account on YopMail by entering an email address and navigating to the inbox

Starting URL: https://yopmail.com/

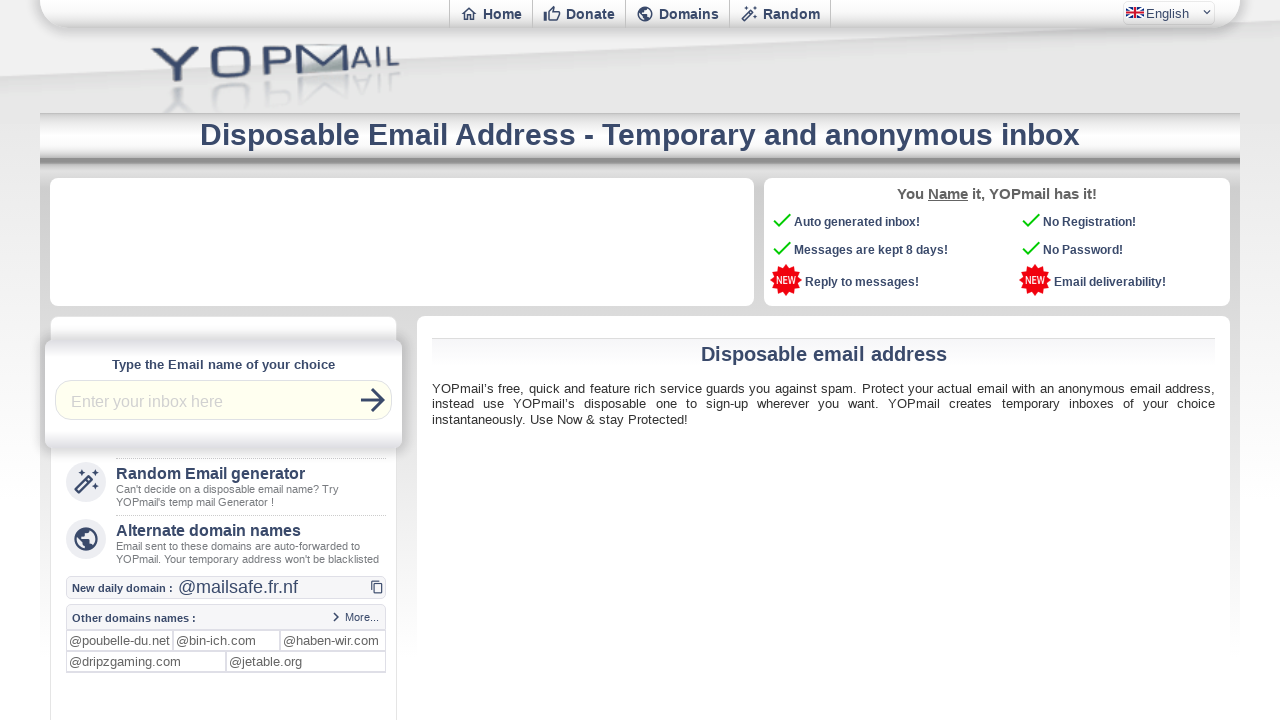

Clicked on email input field at (213, 400) on #login
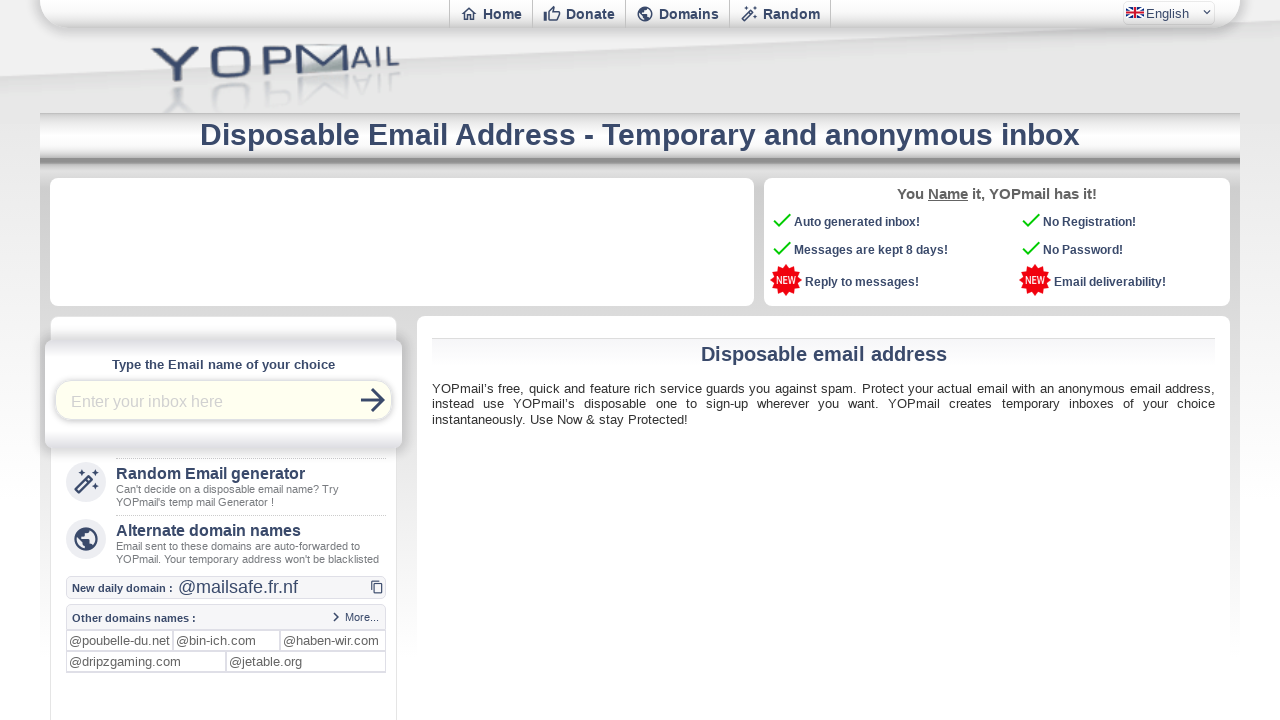

Entered email address 'testuser123@yopmail.com' in input field on #login
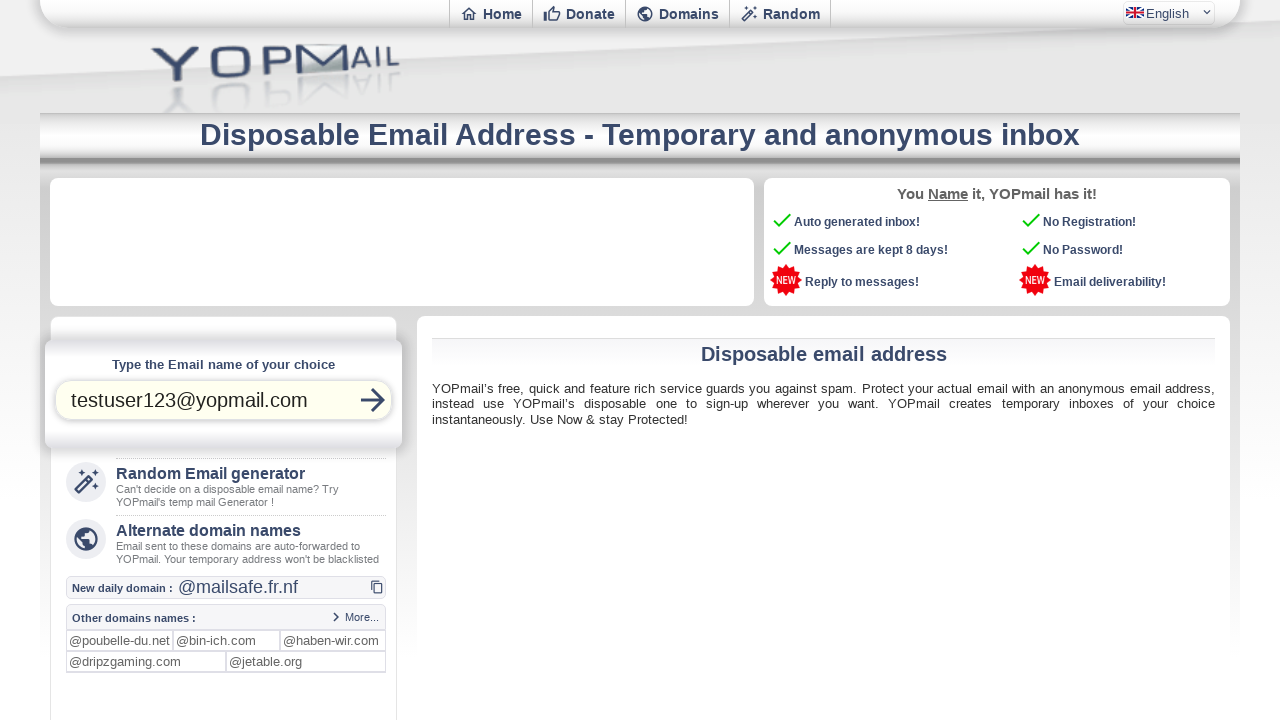

Clicked button to navigate to inbox at (373, 400) on #refreshbut
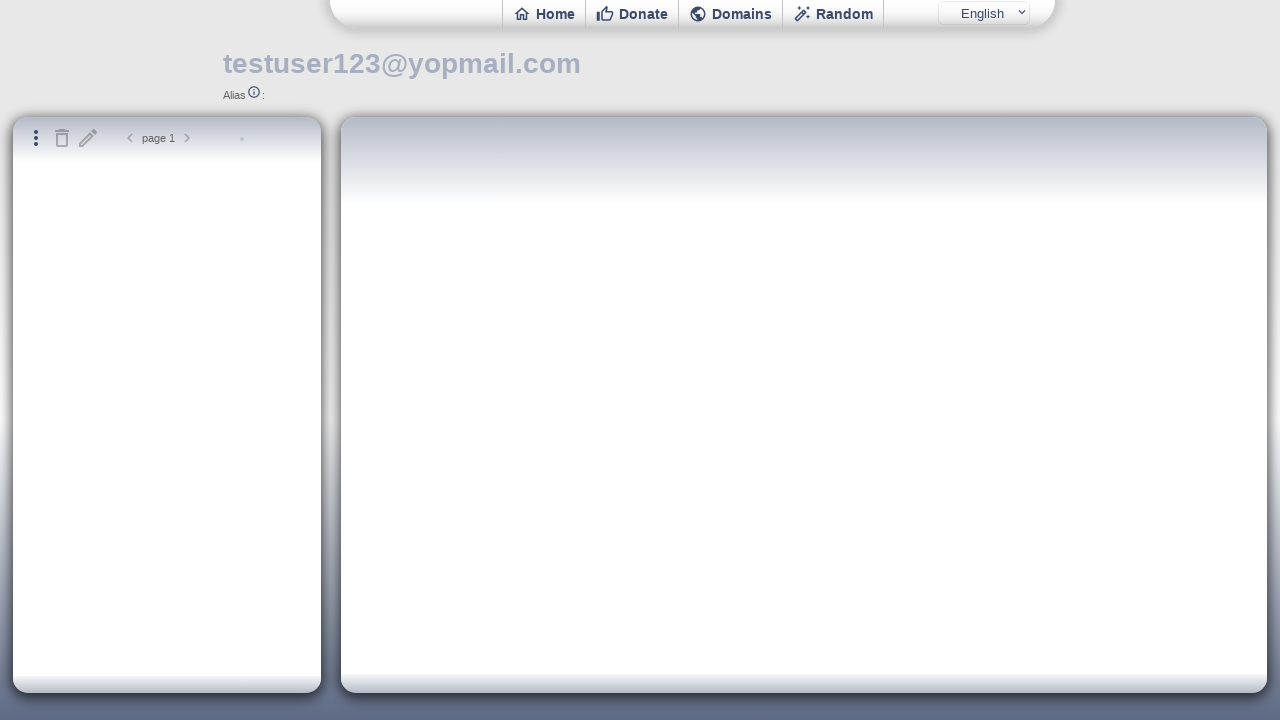

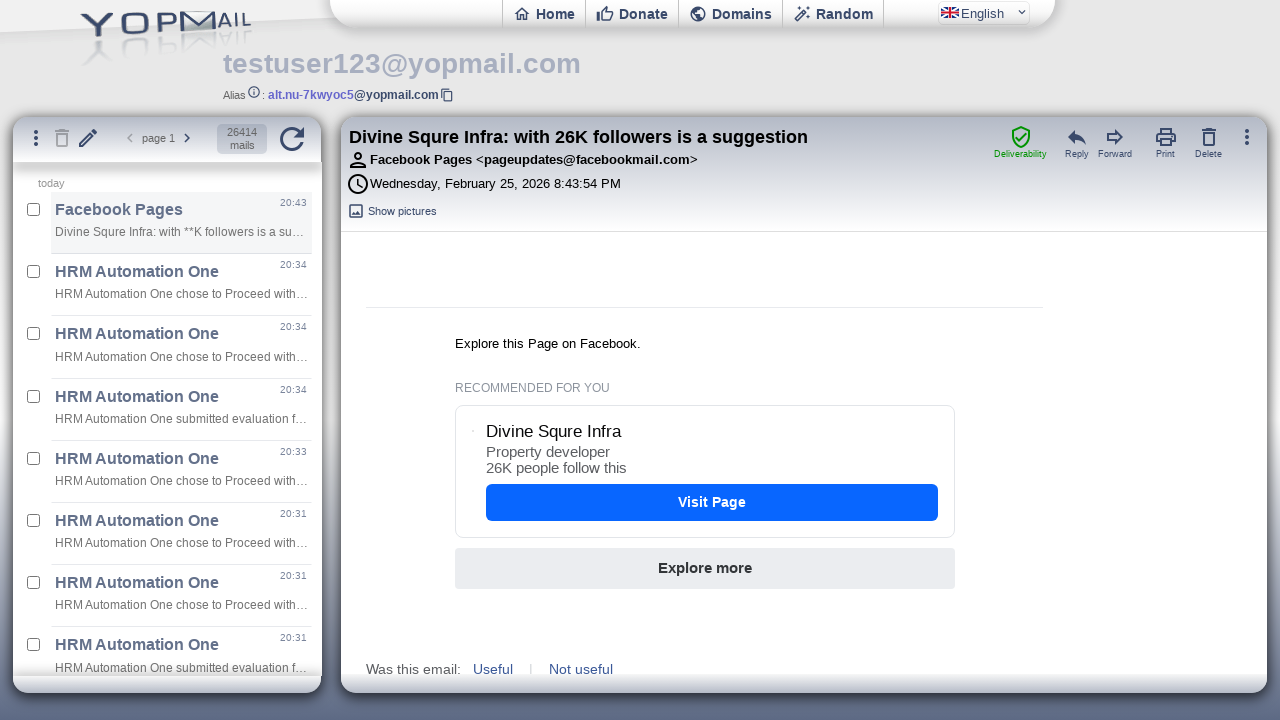